Tests file download functionality by clicking a download link

Starting URL: https://the-internet.herokuapp.com/download

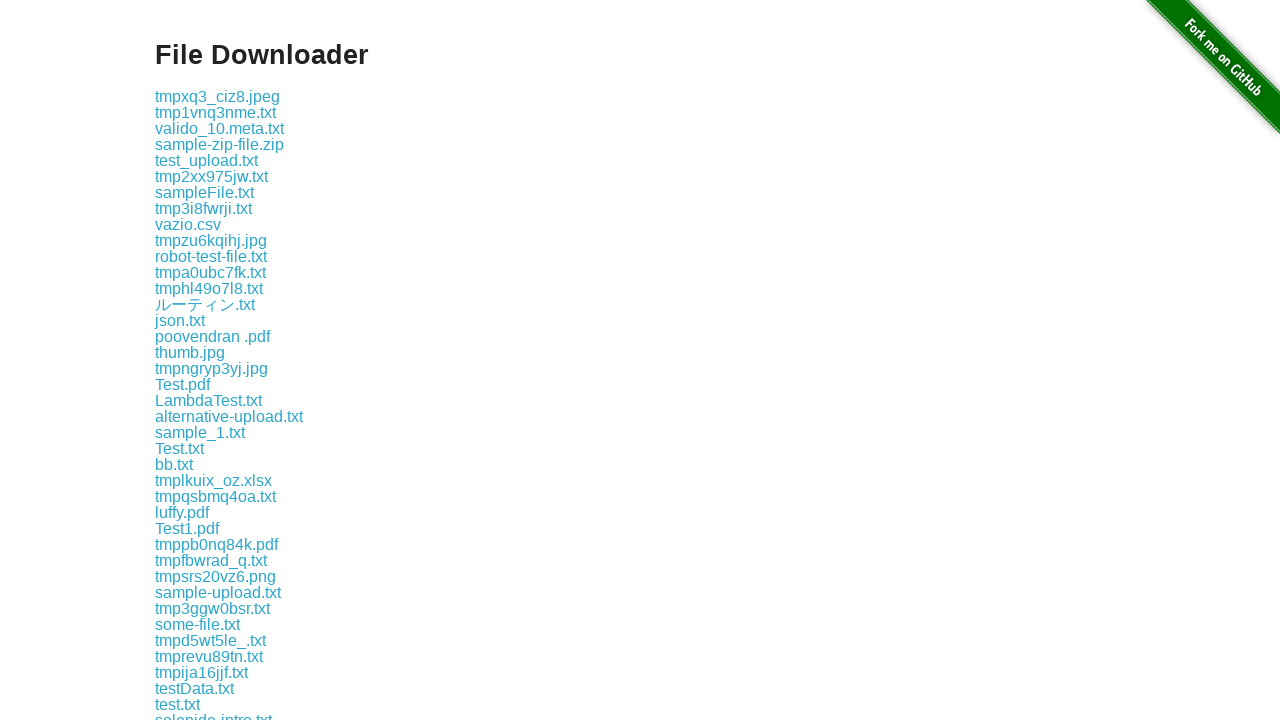

Clicked download link for some-file.txt at (198, 624) on a:has-text('some-file.txt')
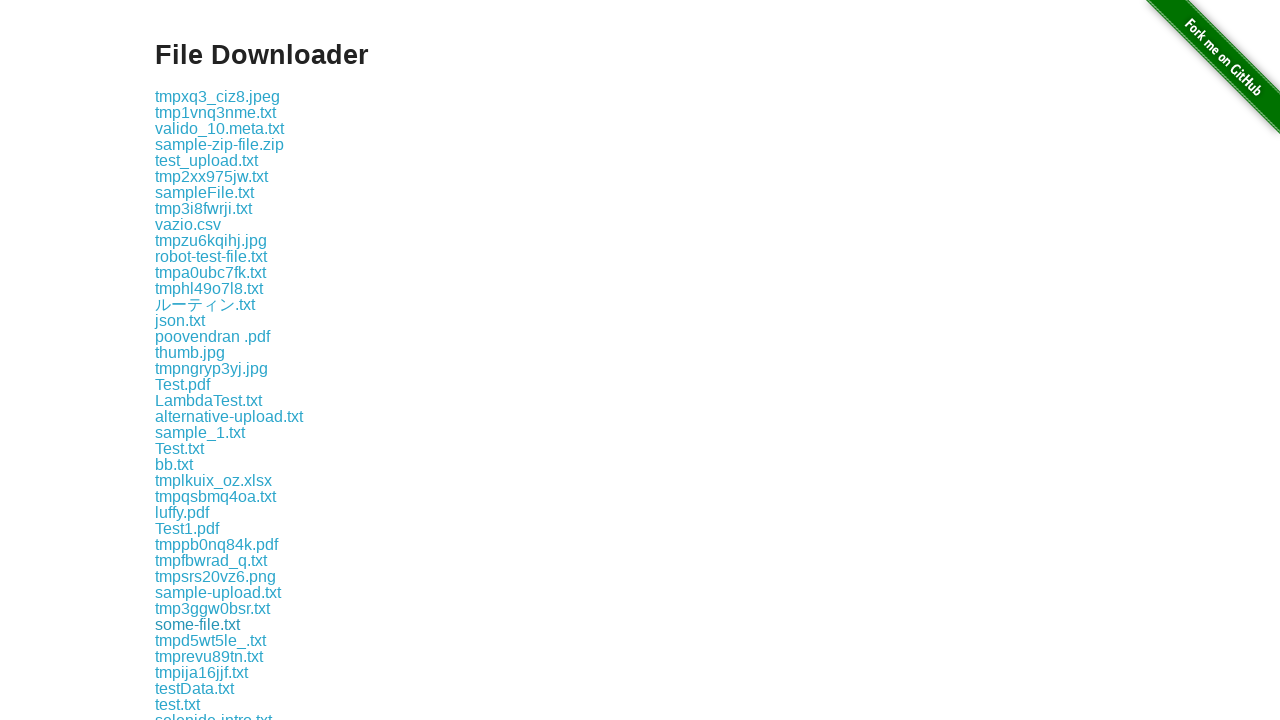

File download completed
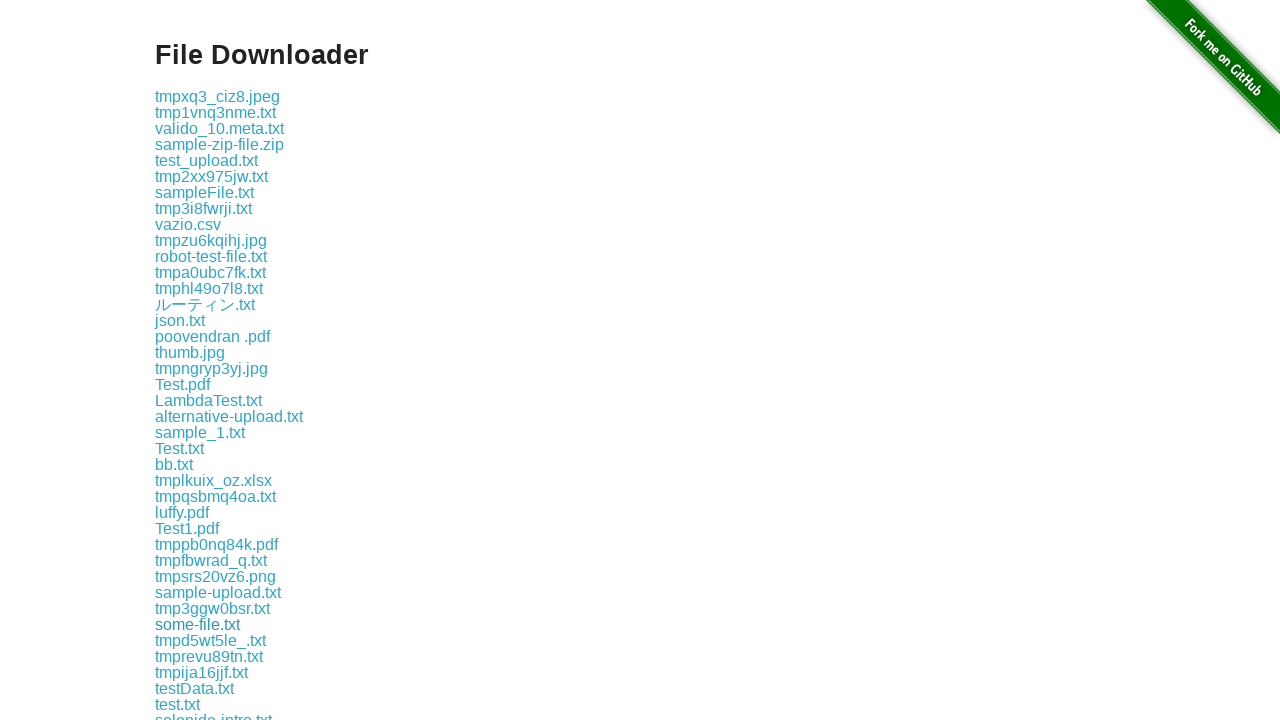

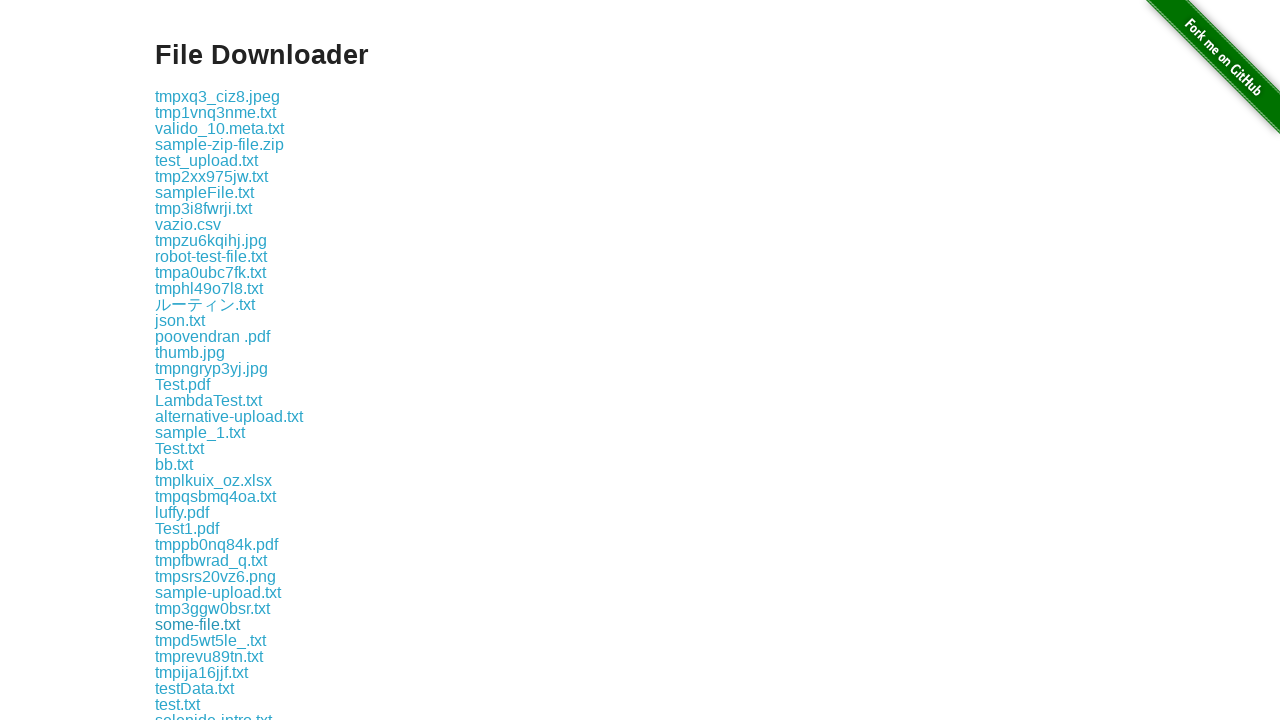